Tests hover functionality by hovering over an avatar element and verifying that additional caption information becomes visible.

Starting URL: http://the-internet.herokuapp.com/hovers

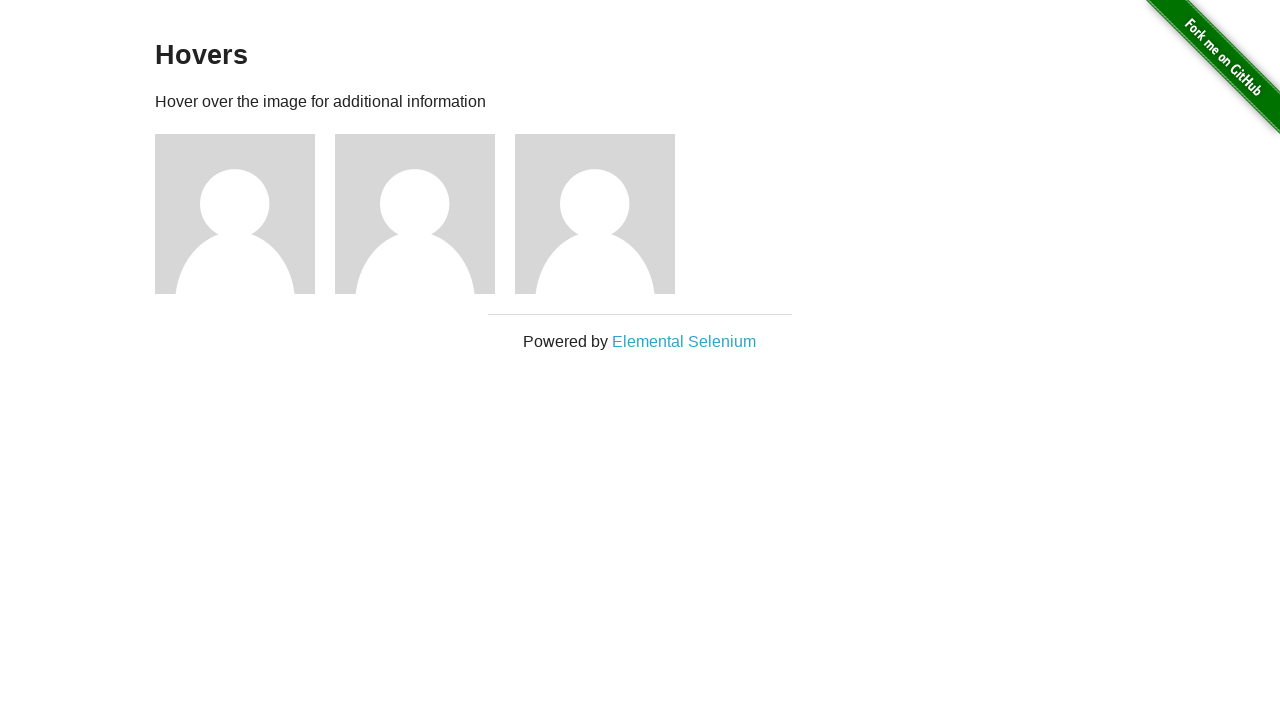

Hovered over first avatar figure element at (245, 214) on .figure >> nth=0
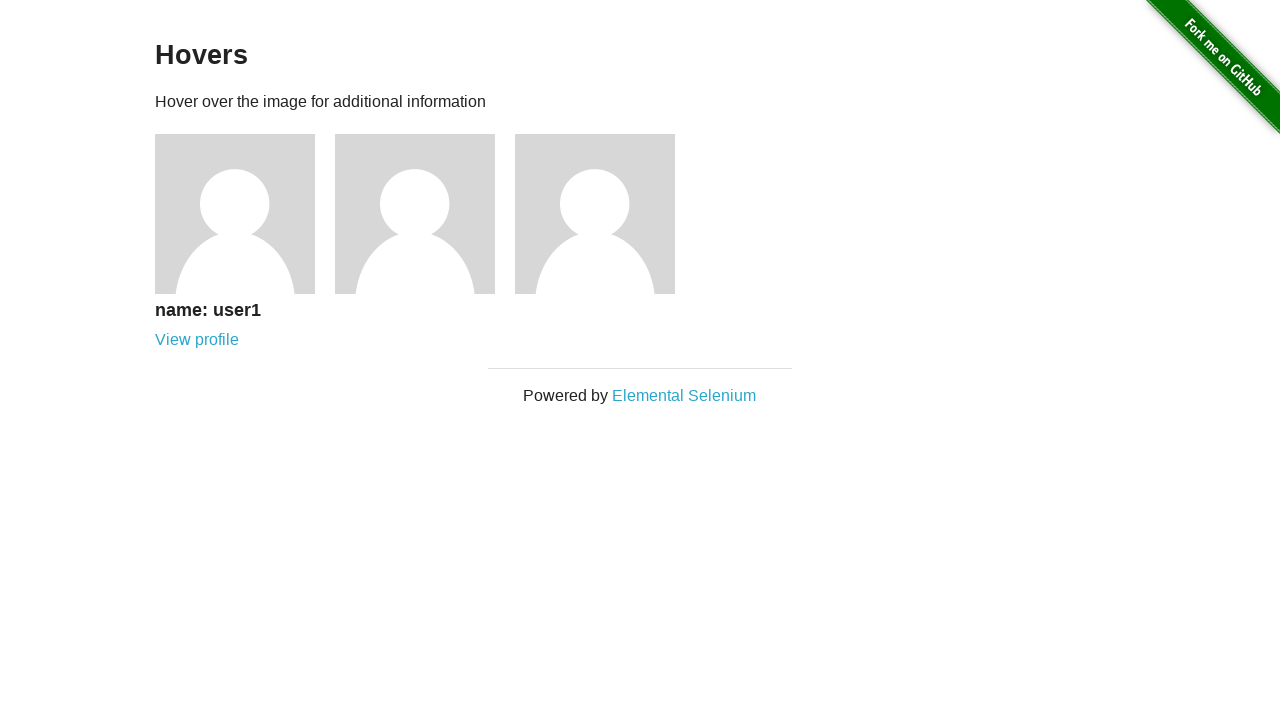

Caption became visible after hovering over avatar
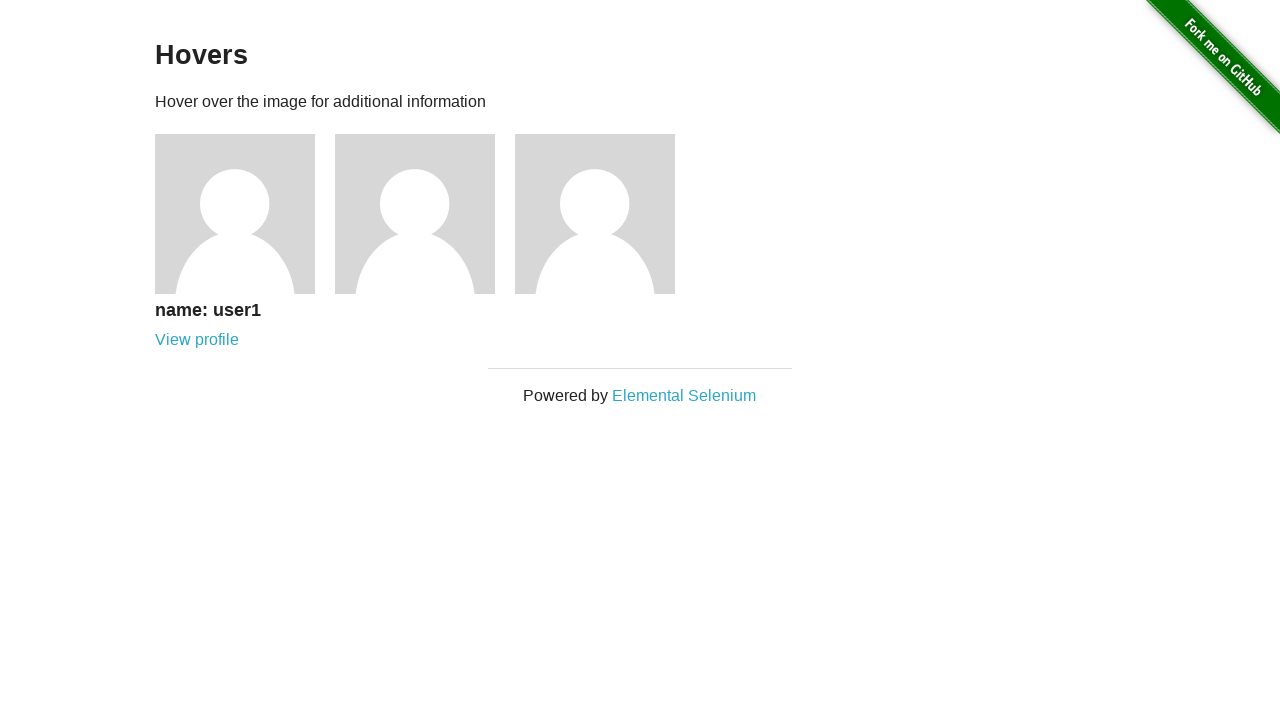

Verified that caption information is visible
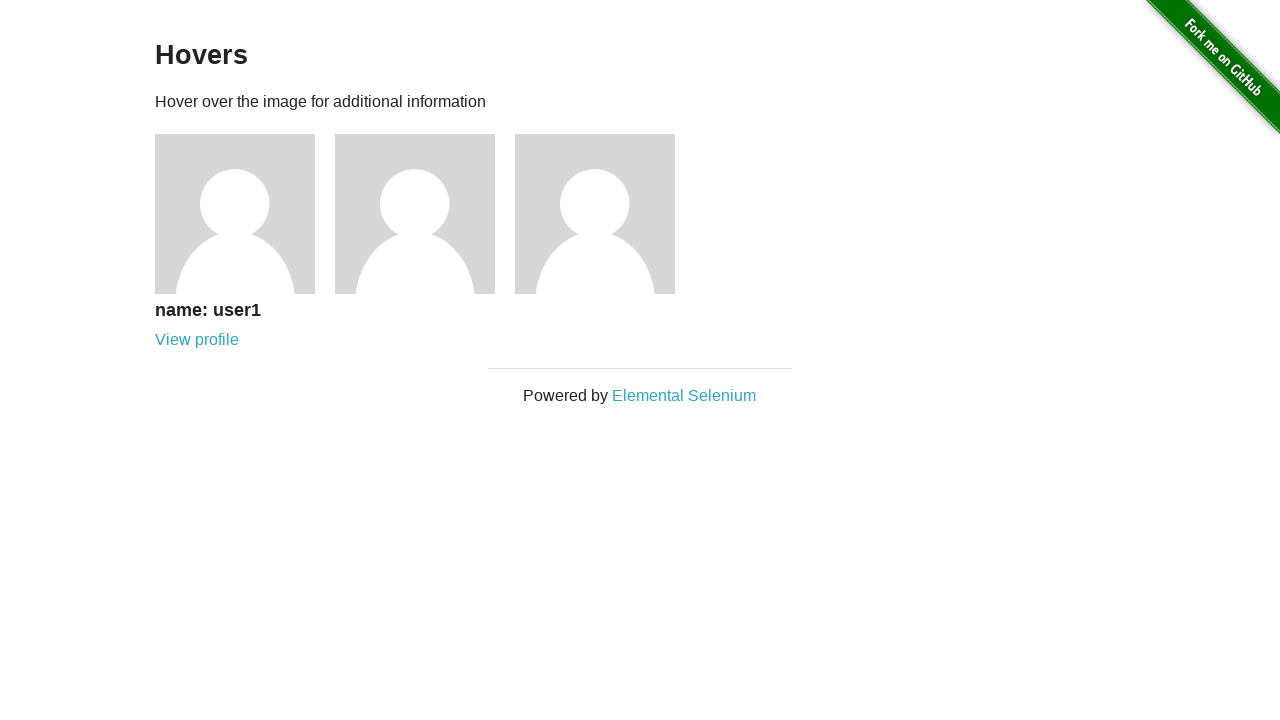

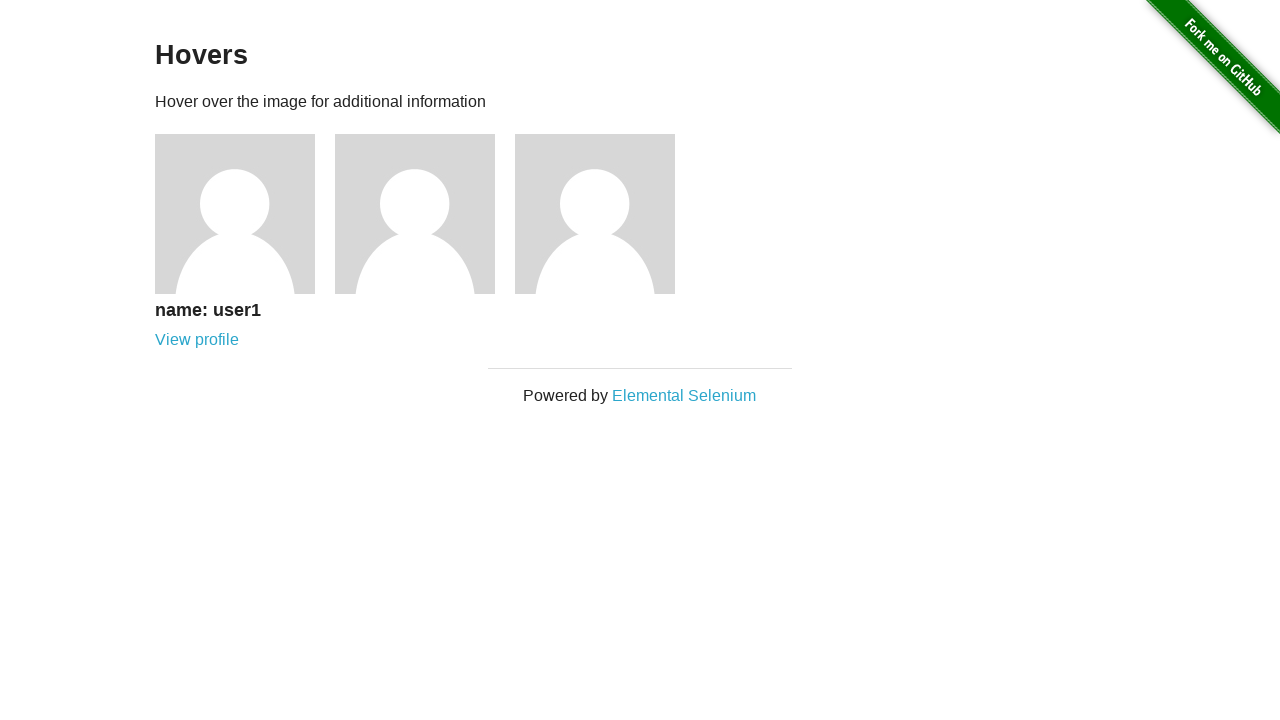